Tests JavaScript Confirm dialog by clicking a button to trigger a confirm dialog, dismissing it, and verifying the cancel result

Starting URL: https://the-internet.herokuapp.com/

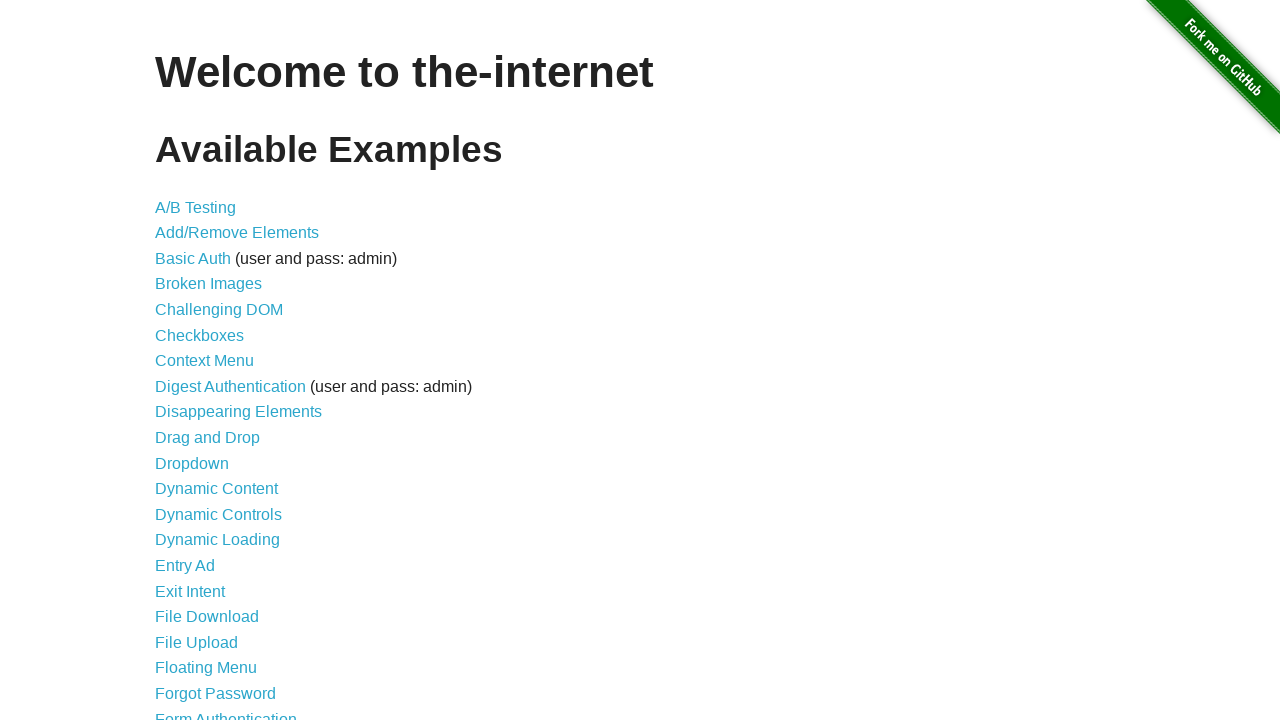

Clicked on JavaScript Alerts link at (214, 361) on a[href='/javascript_alerts']
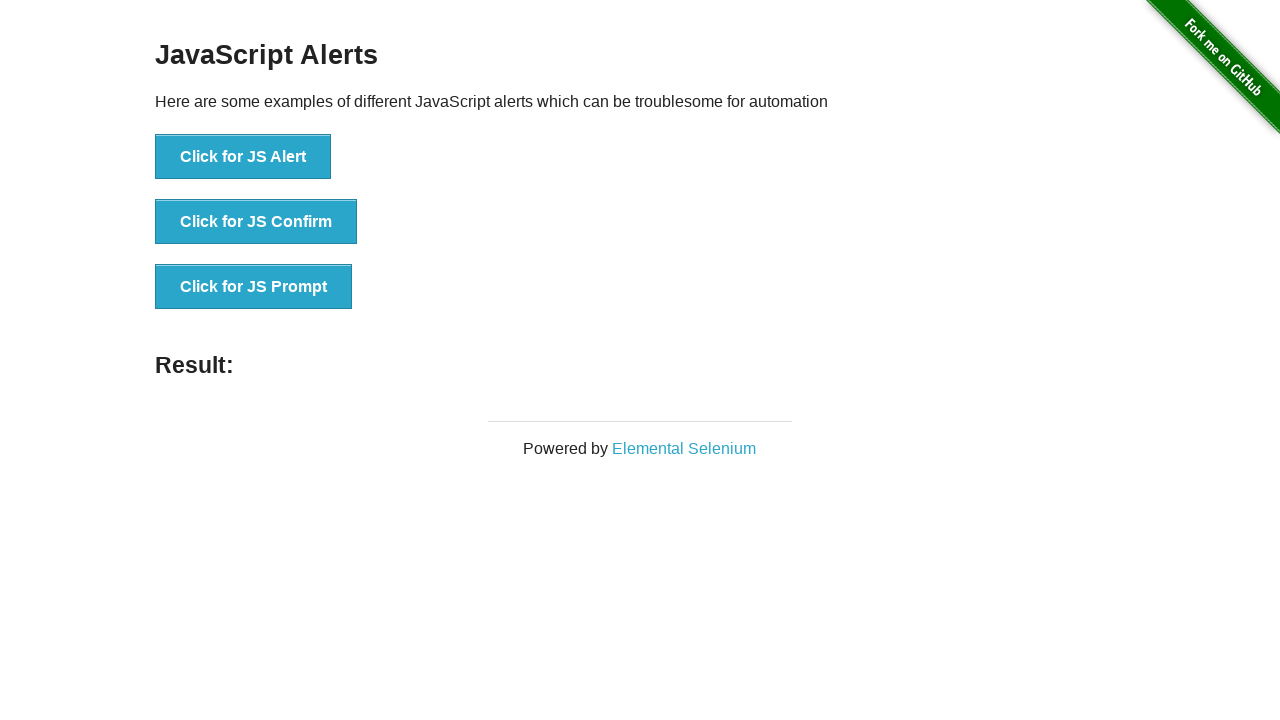

JS Confirm button is now visible and clickable
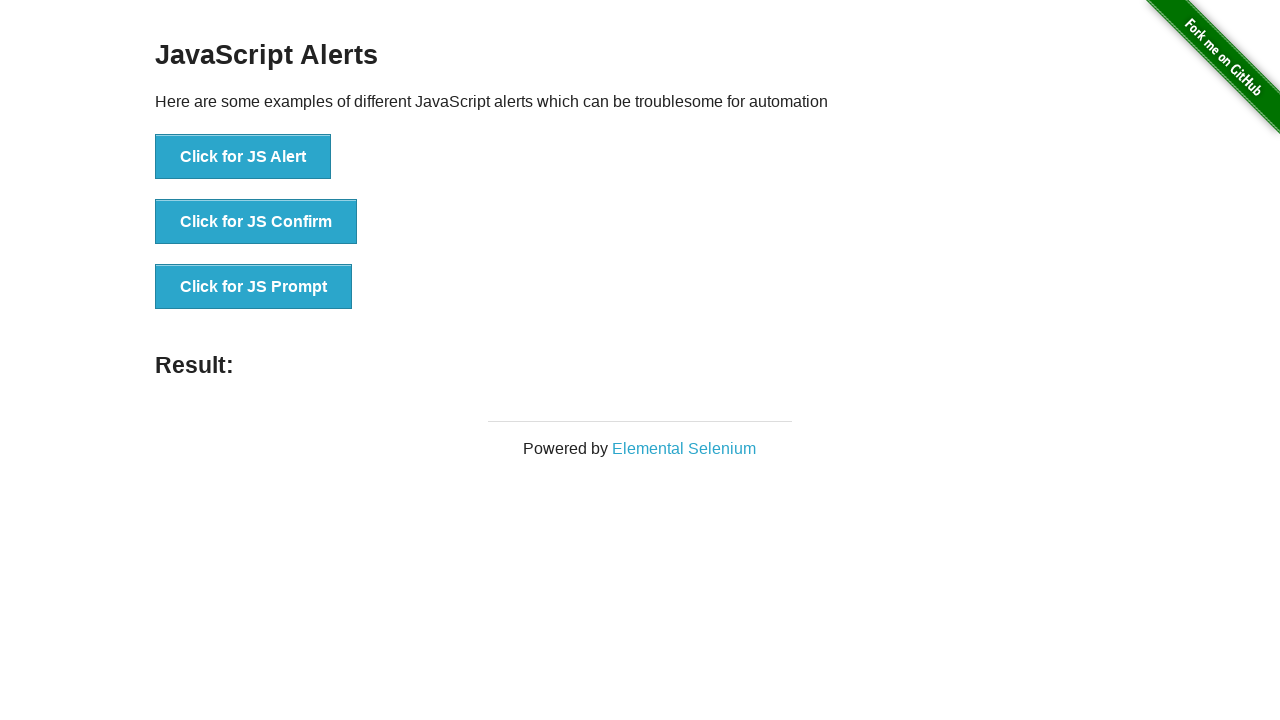

Set up dialog handler to dismiss confirm dialogs
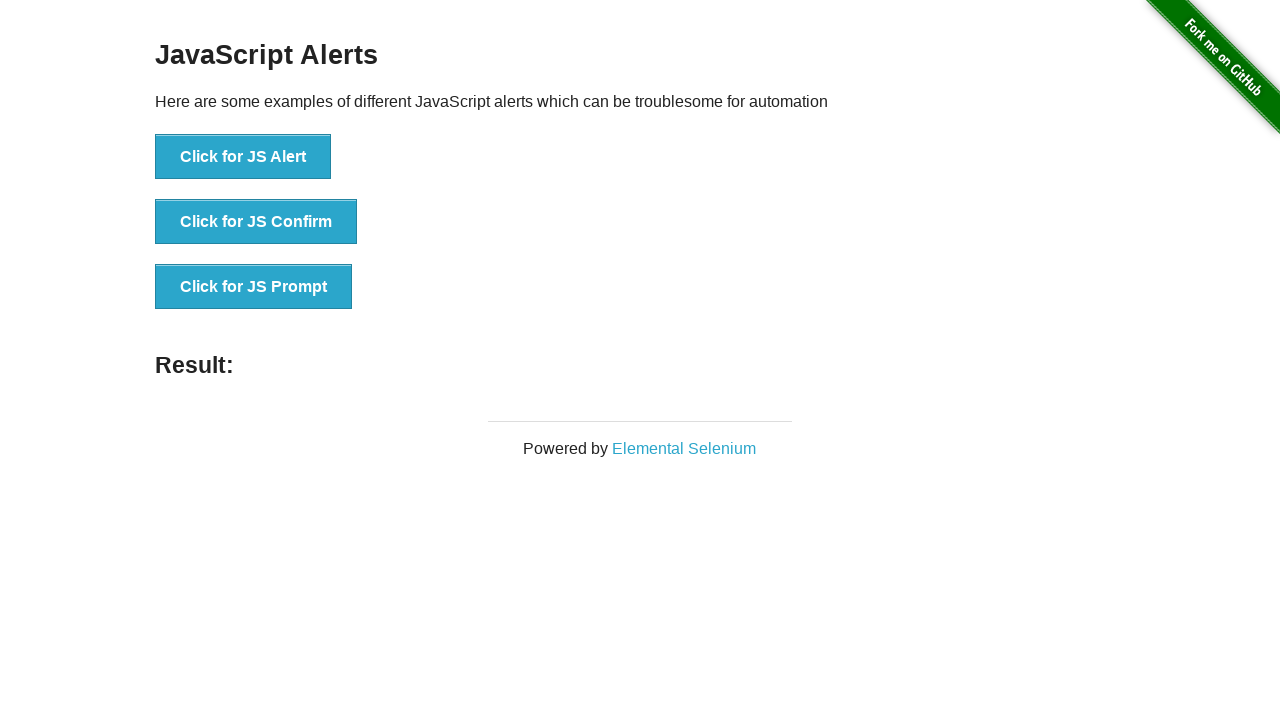

Clicked JS Confirm button to trigger confirm dialog at (256, 222) on button:has-text('Click for JS Confirm')
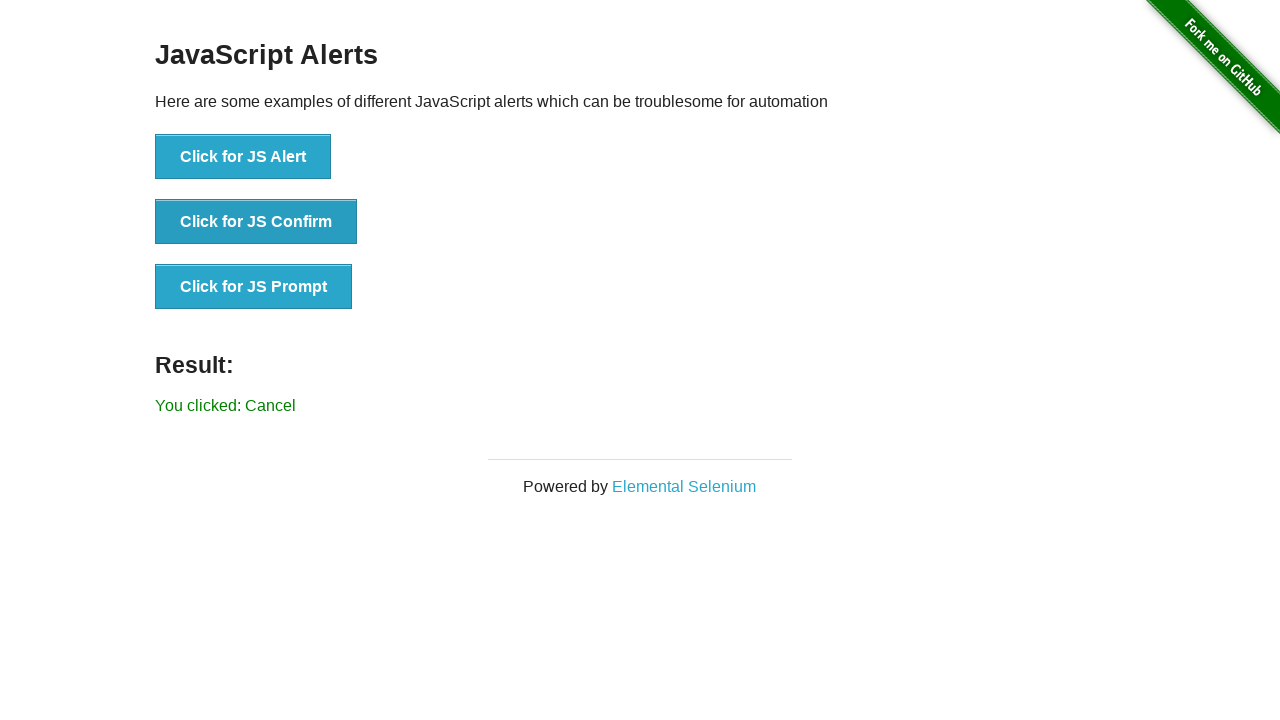

Result message appeared after dismissing confirm dialog
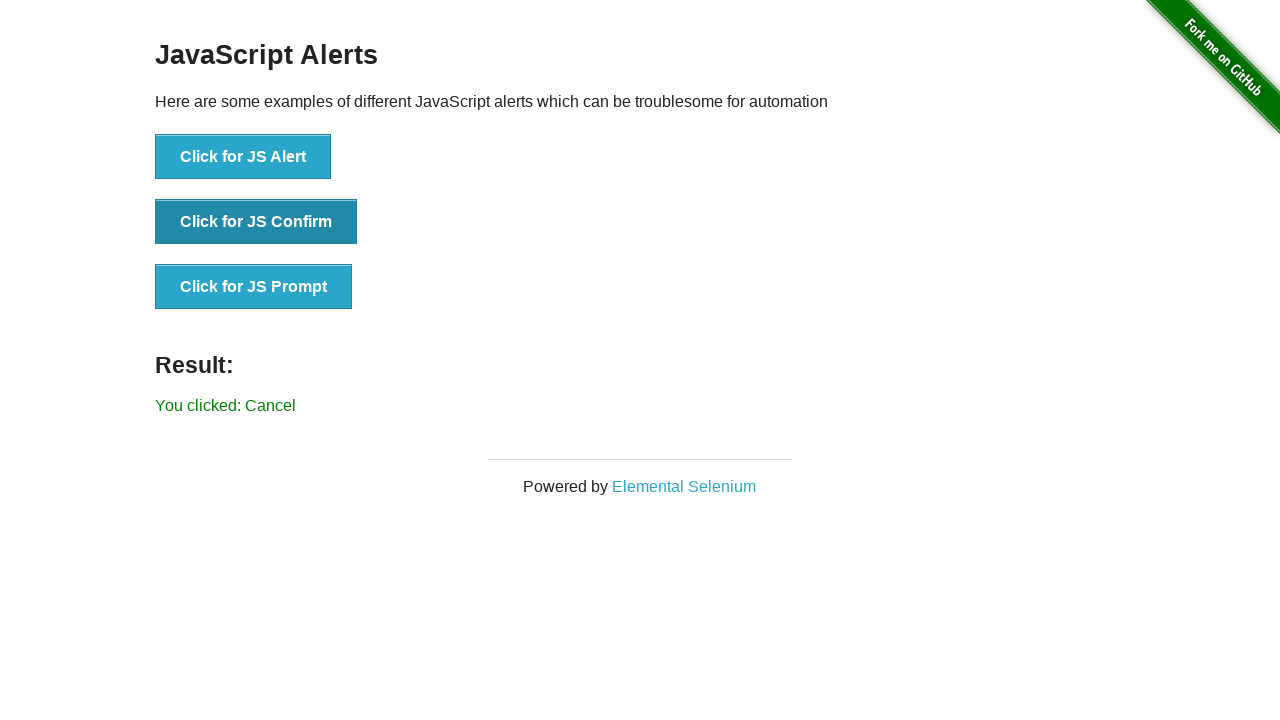

Retrieved result text: 'You clicked: Cancel'
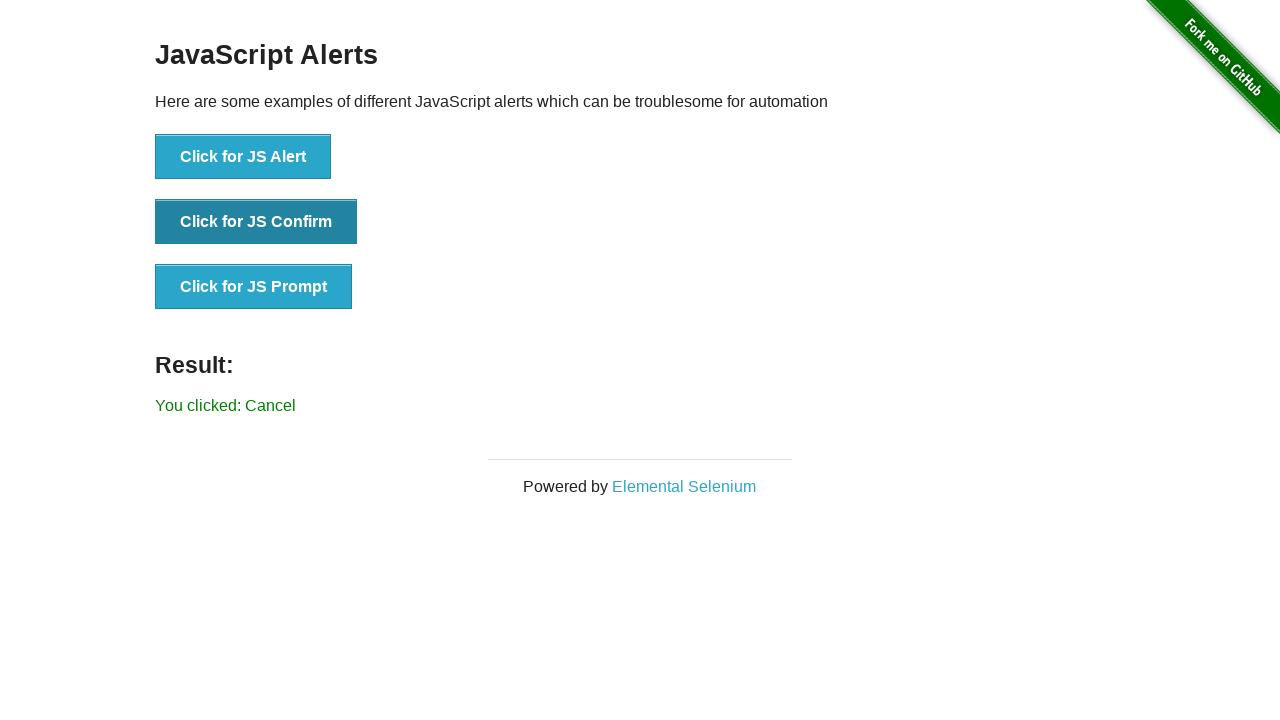

Verified that result text correctly shows 'You clicked: Cancel'
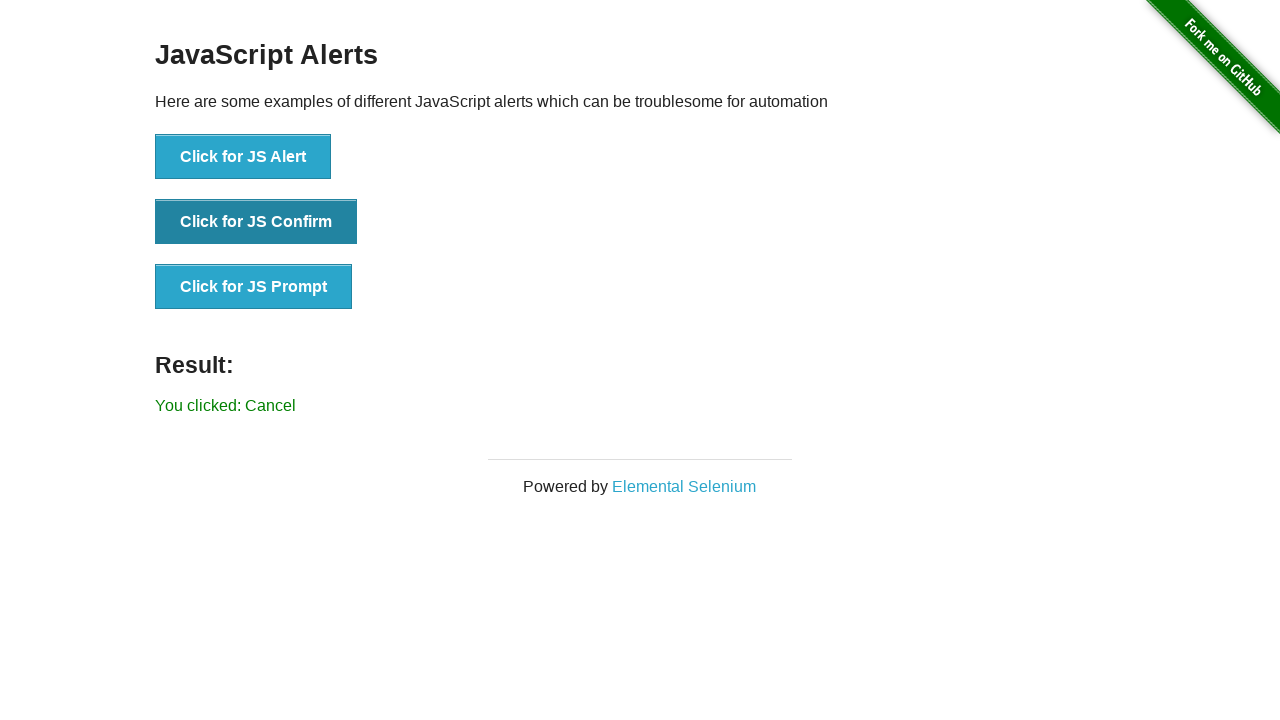

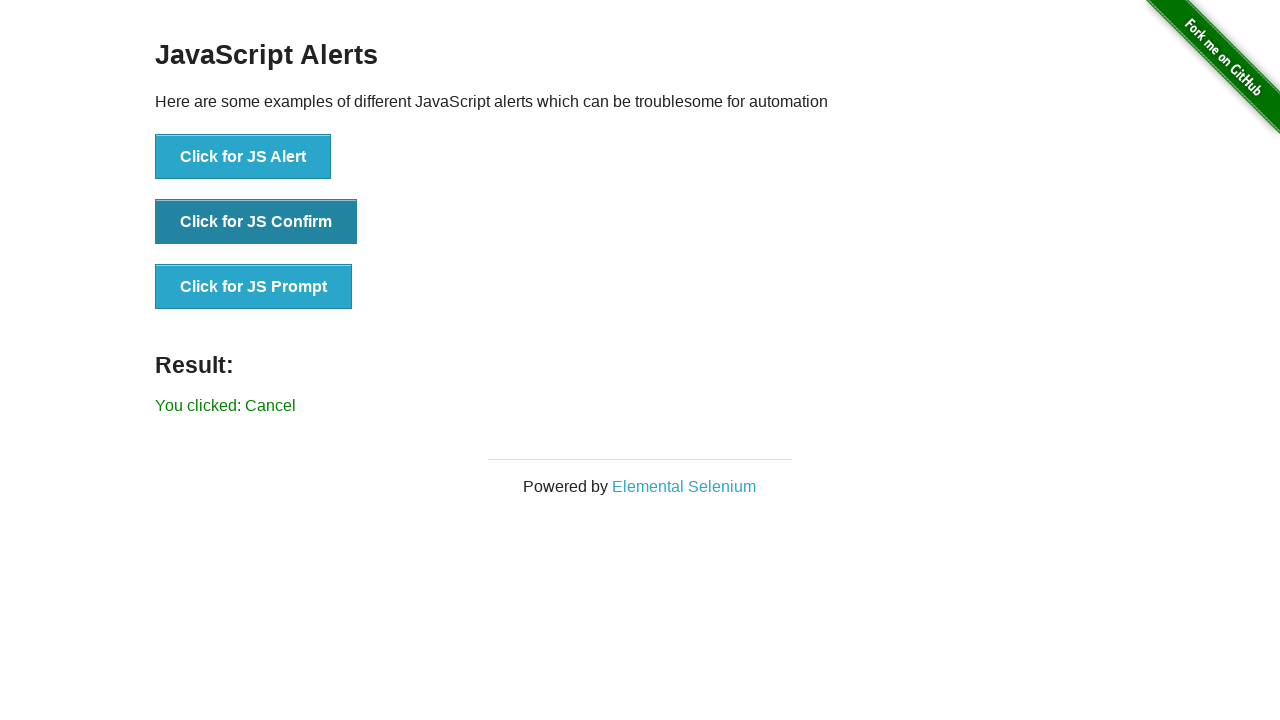